Navigates to World Athletics competition calendar pages with different ranking category filters and waits for the calendar table to load on each page.

Starting URL: https://worldathletics.org/competition/calendar-results?endDate=2024-12-30&disciplineId=5&rankingCategoryId=1&startDate=2024-01-01

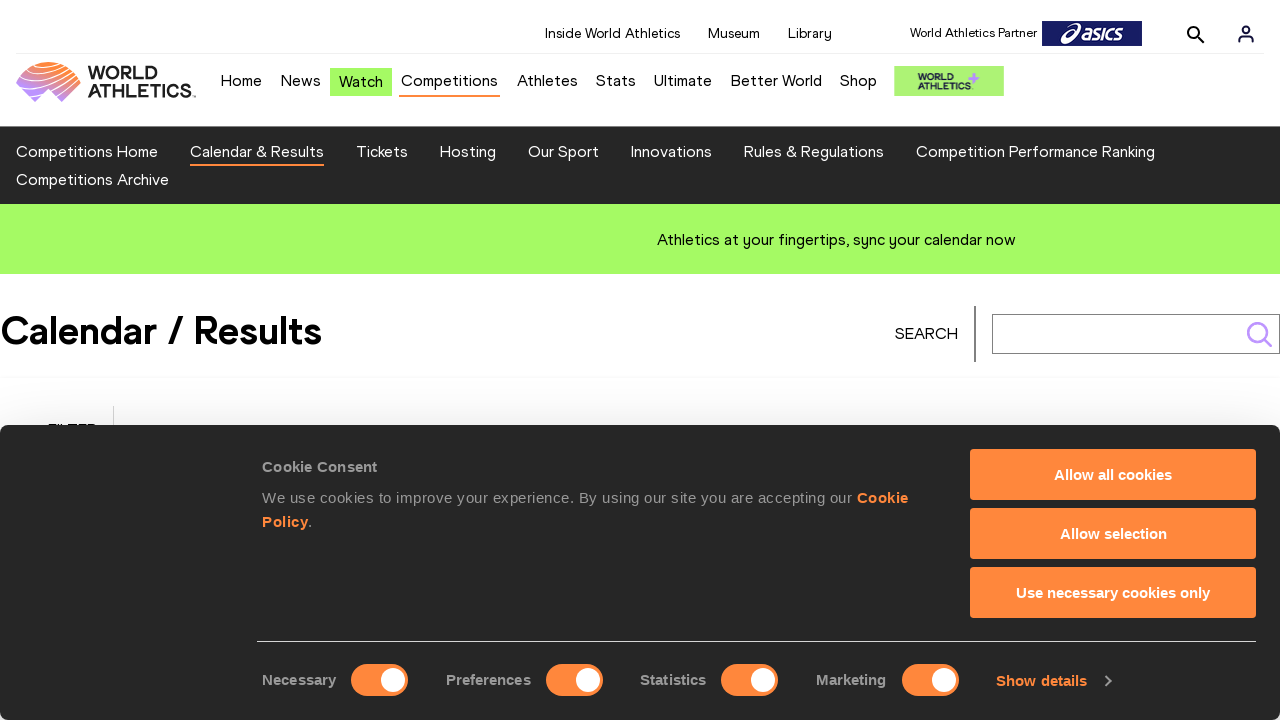

Calendar table loaded for rankingCategoryId=1
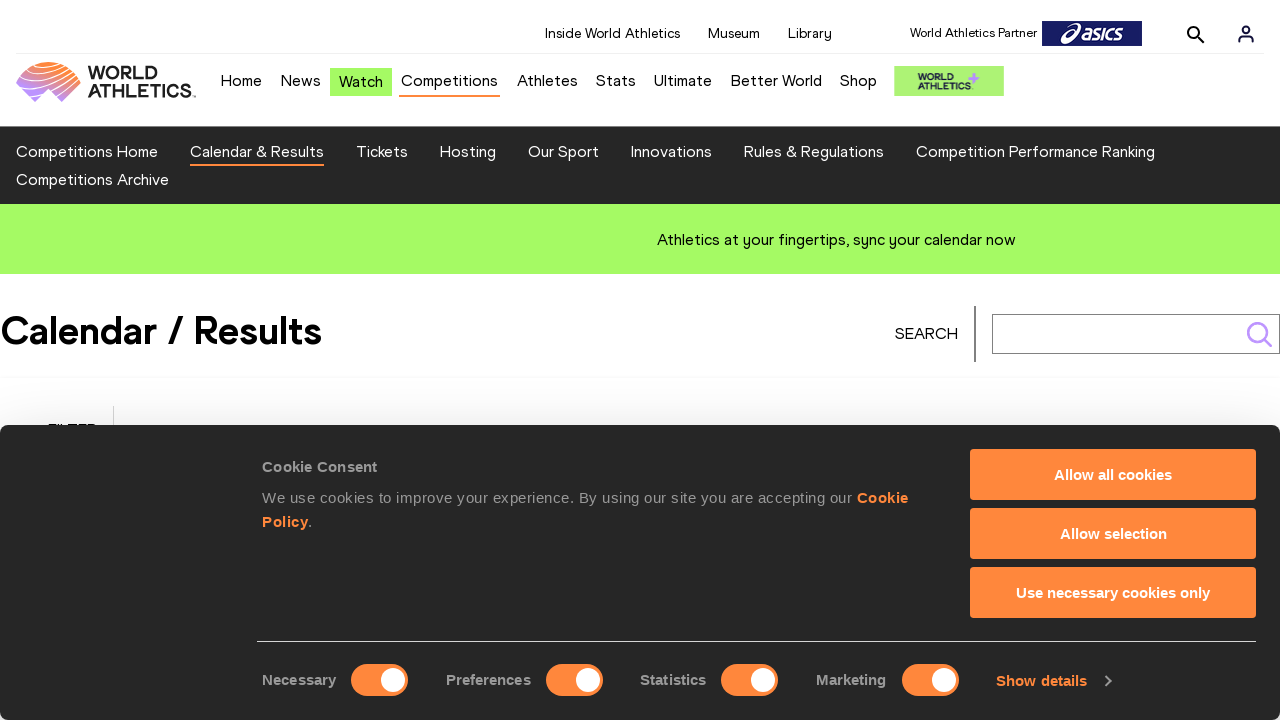

Navigated to calendar with rankingCategoryId=5
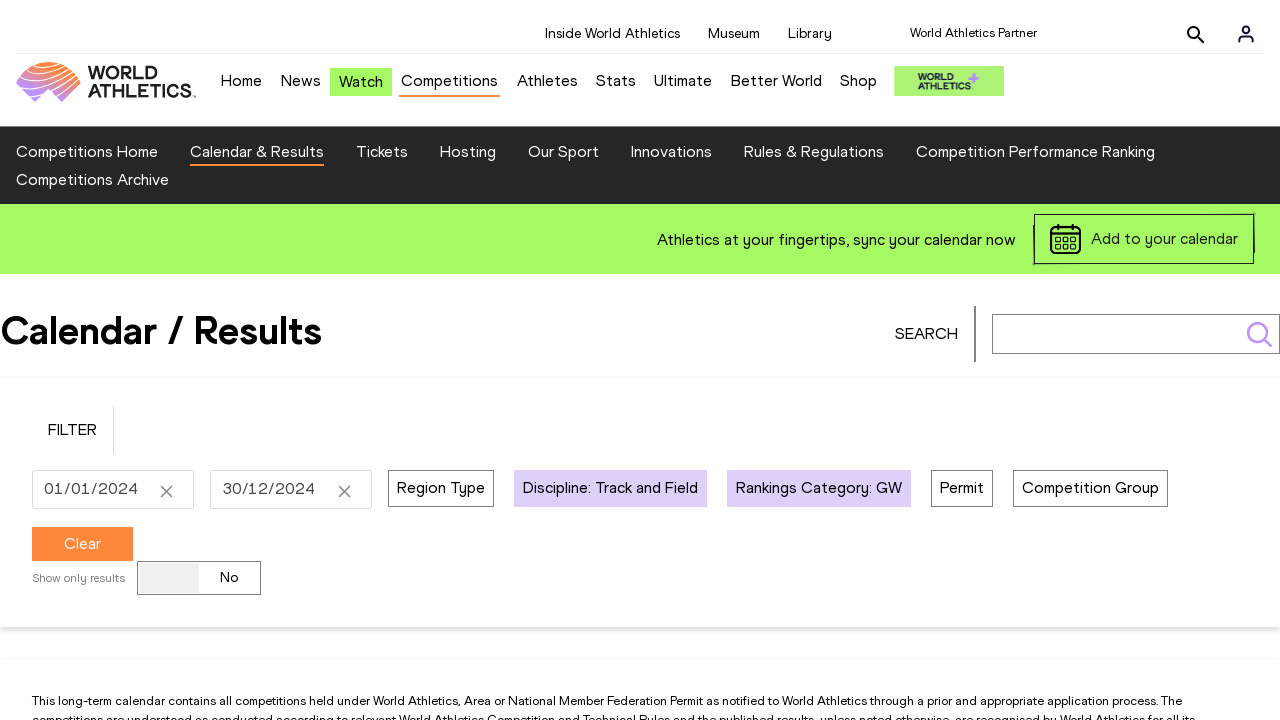

Calendar table loaded for rankingCategoryId=5
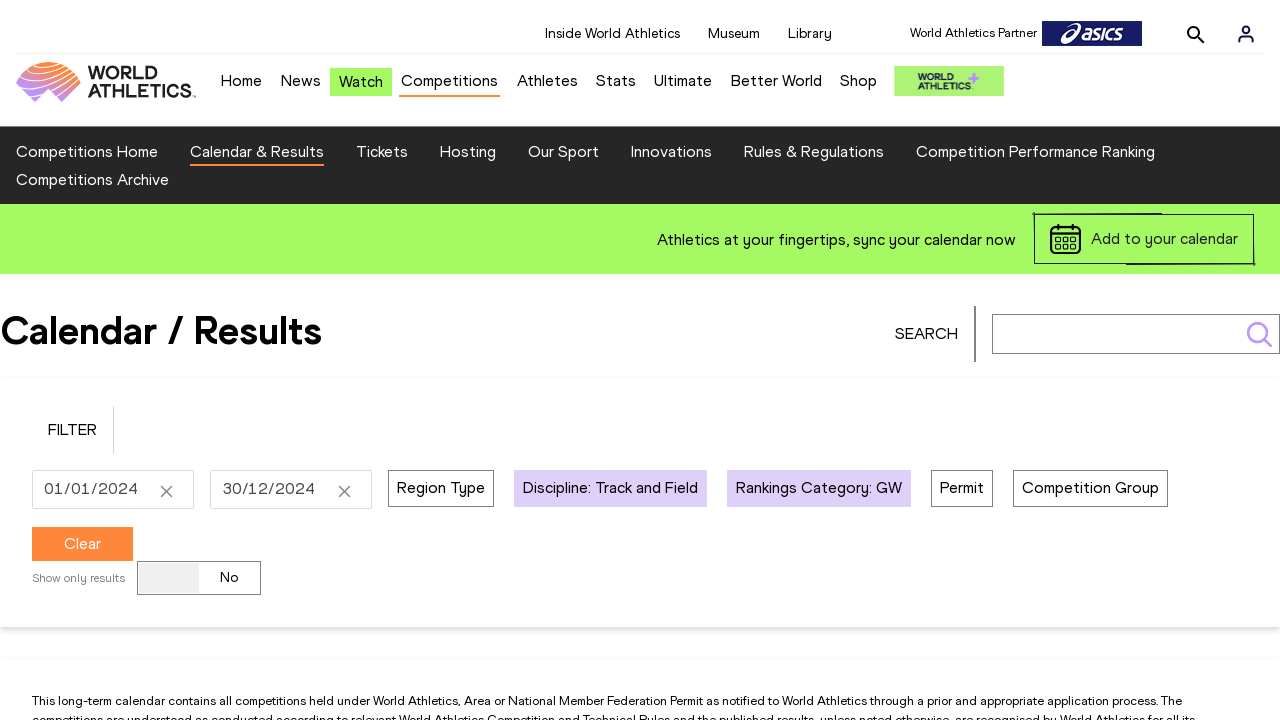

Navigated to calendar with rankingCategoryId=11
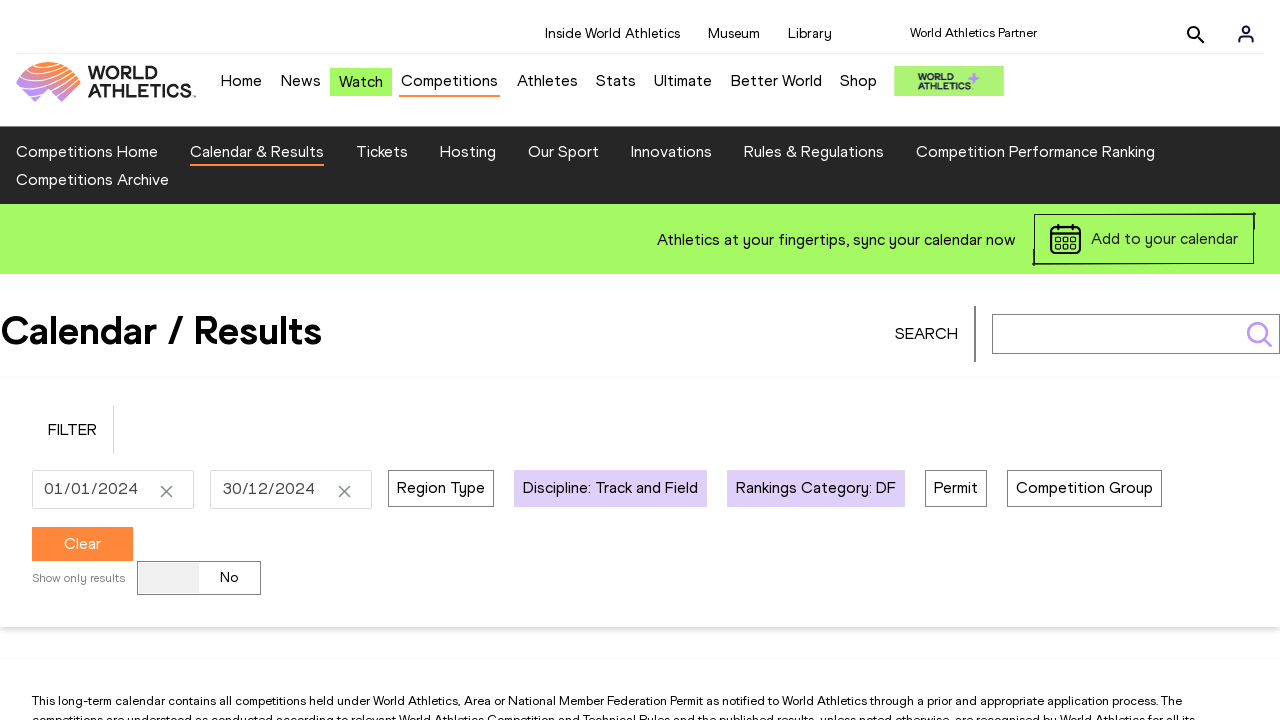

Calendar table loaded for rankingCategoryId=11
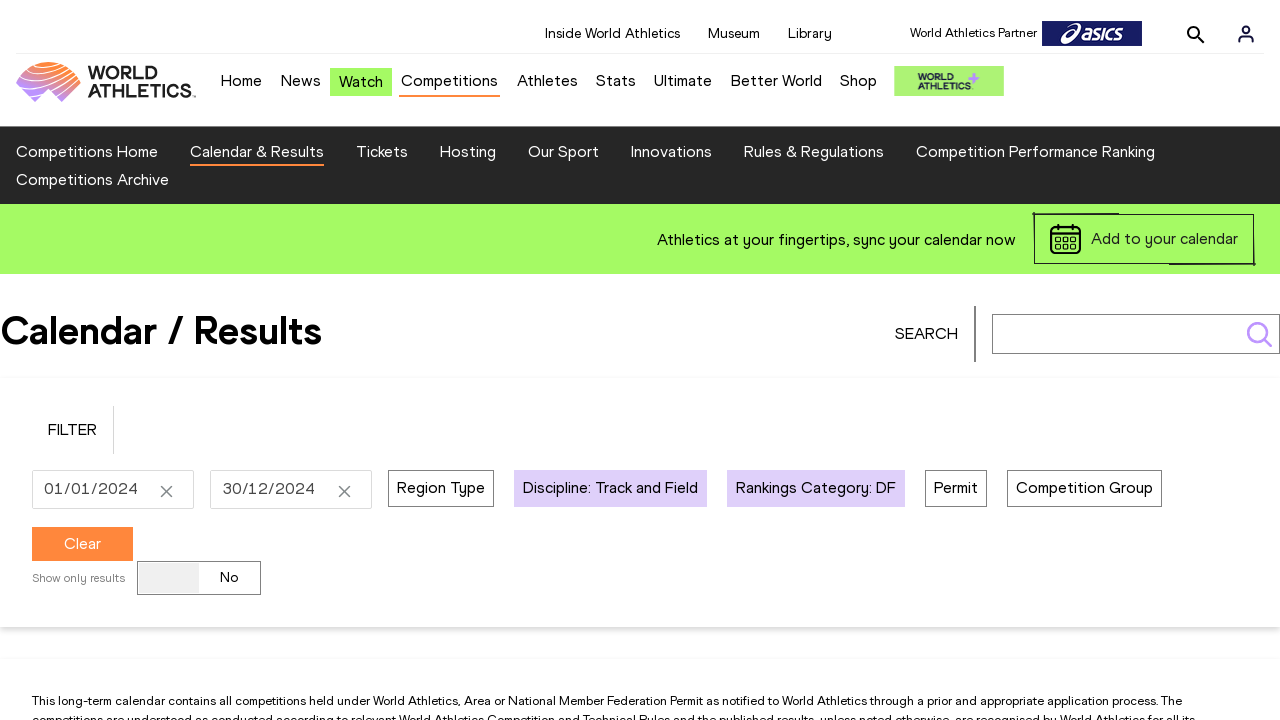

Navigated to calendar with rankingCategoryId=4
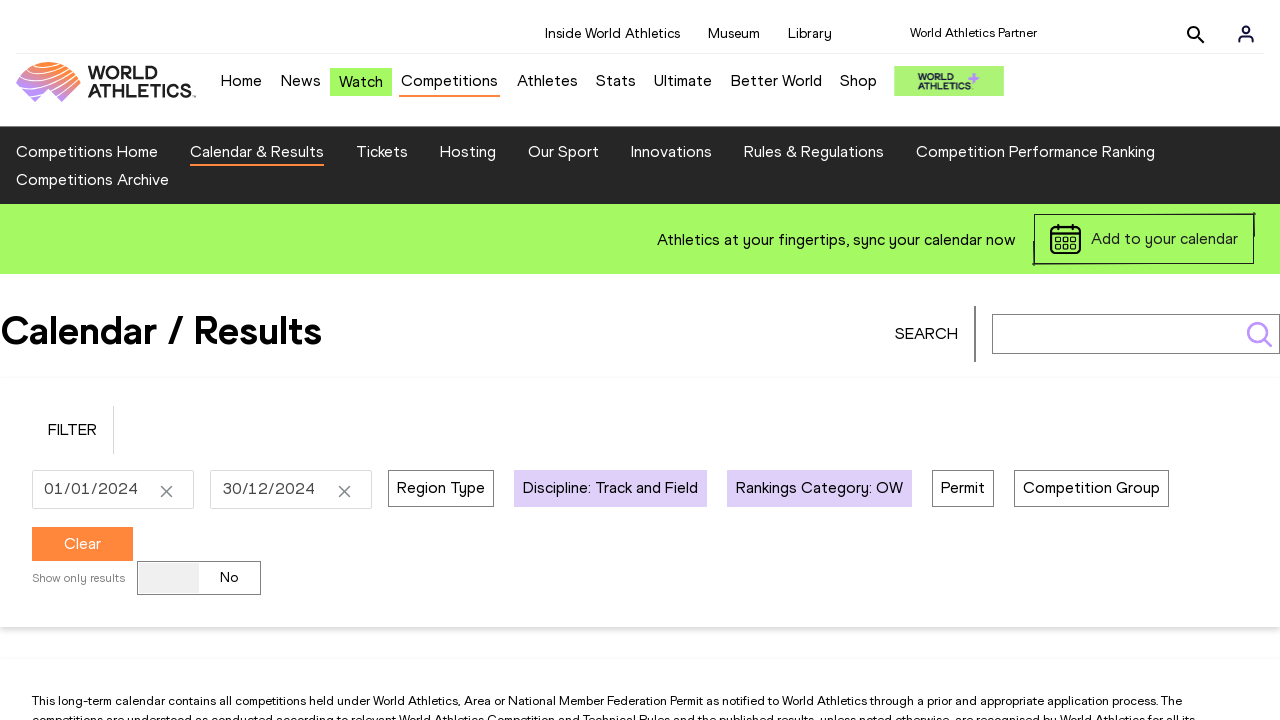

Calendar table loaded for rankingCategoryId=4
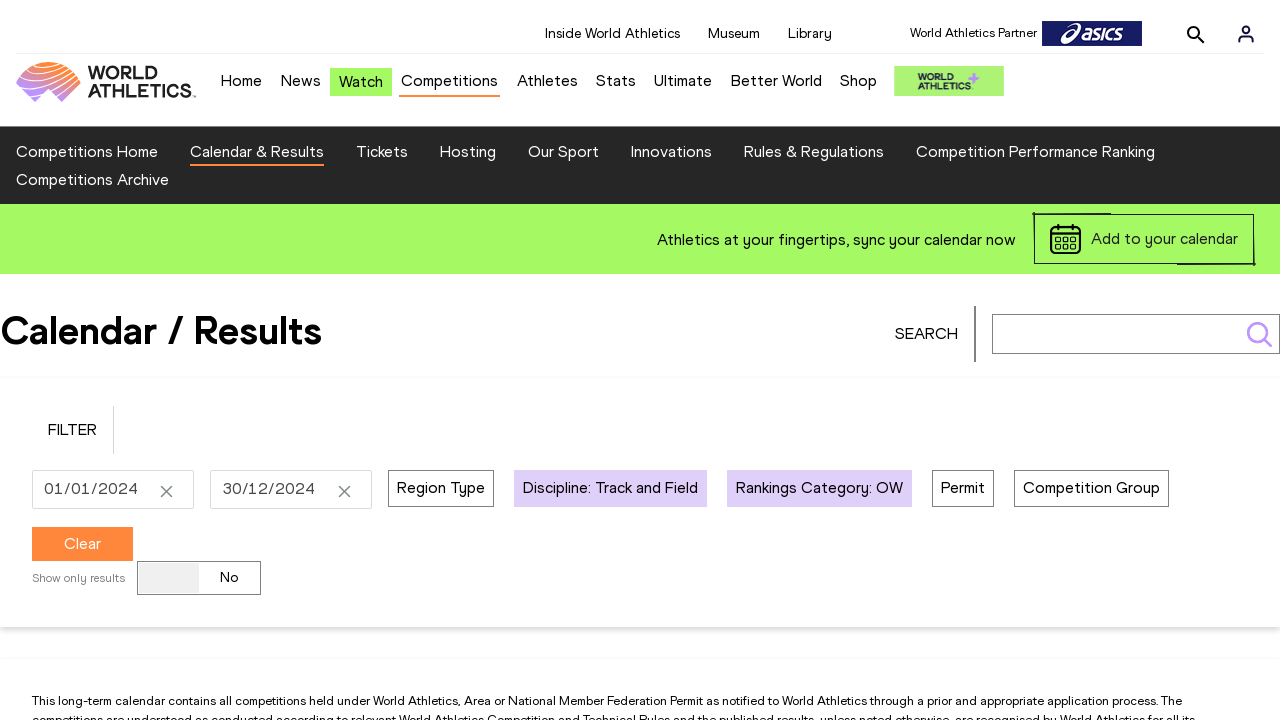

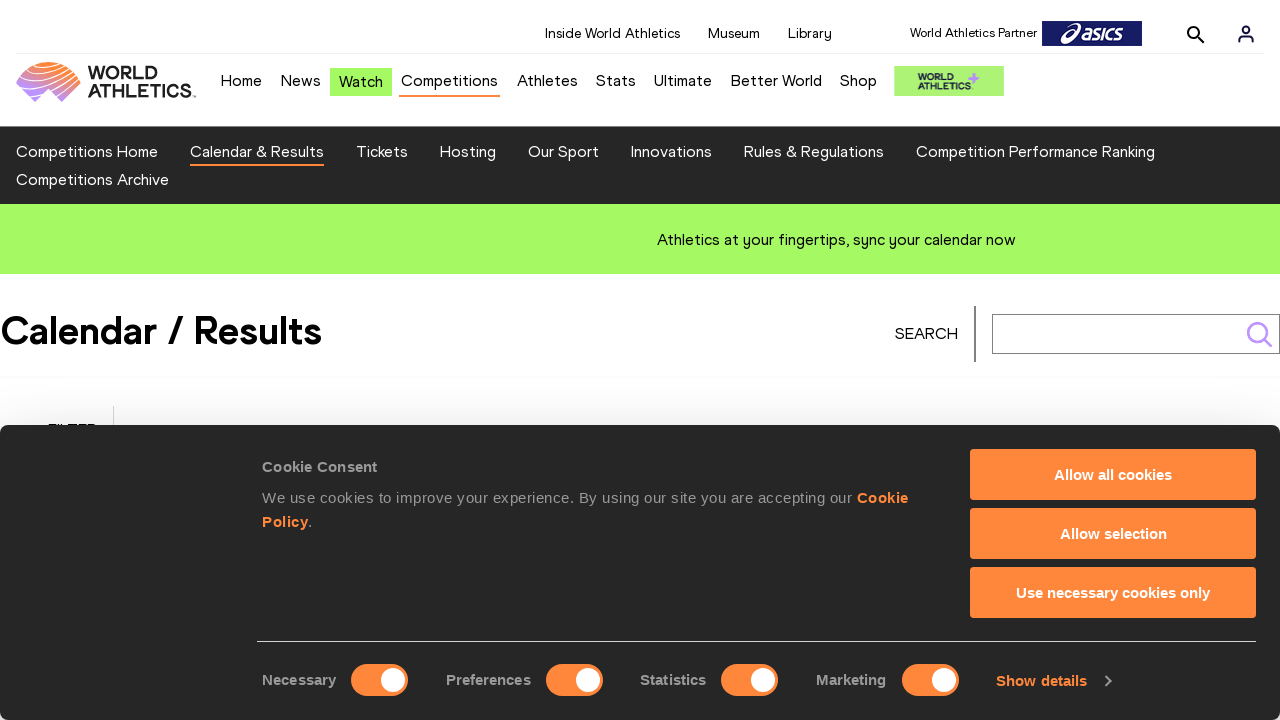